Tests navigation between PetFriends main page and API documentation, clicking registration button and switching between windows

Starting URL: https://petfriends.skillfactory.ru/

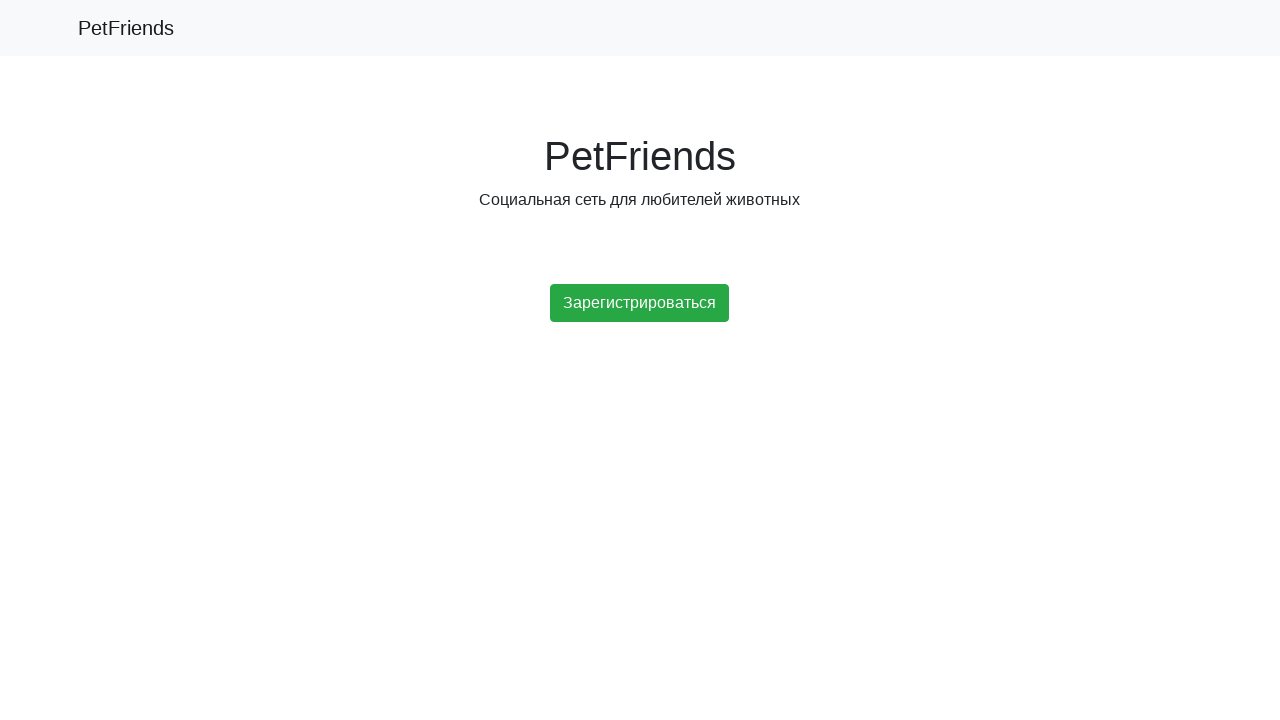

Clicked registration button at (640, 303) on .btn.btn-success
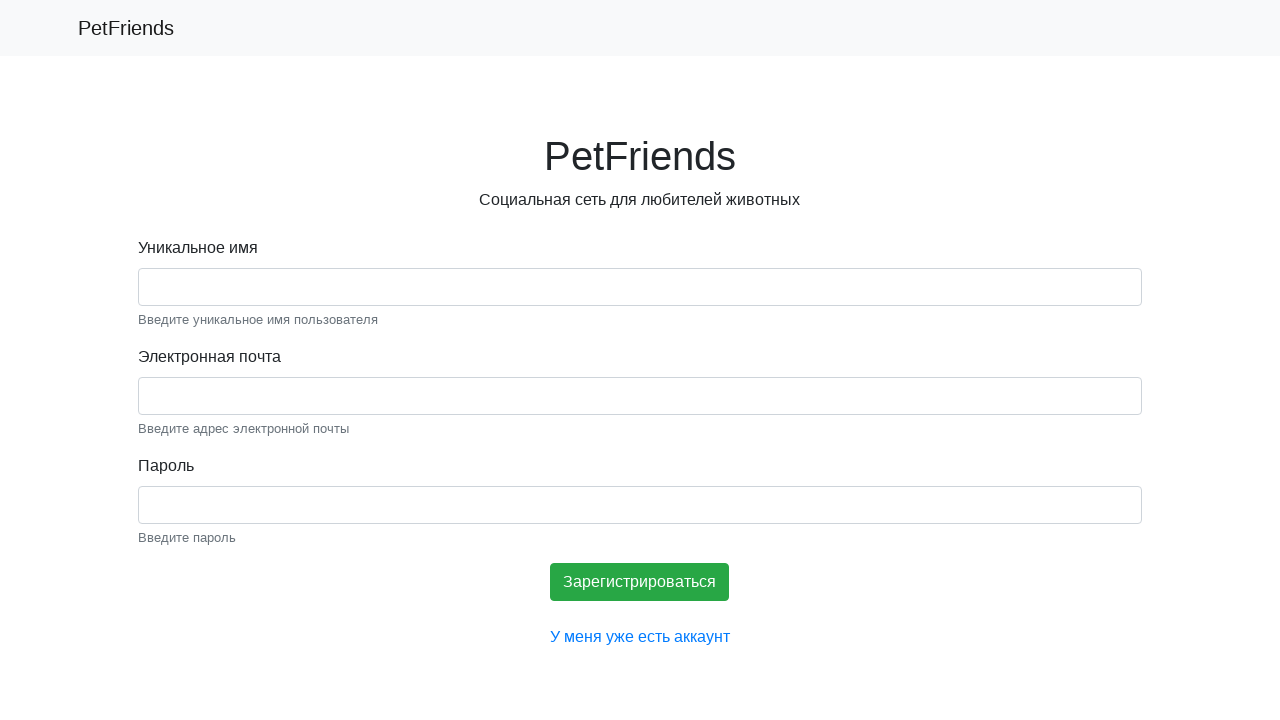

Waited 3 seconds for page to load
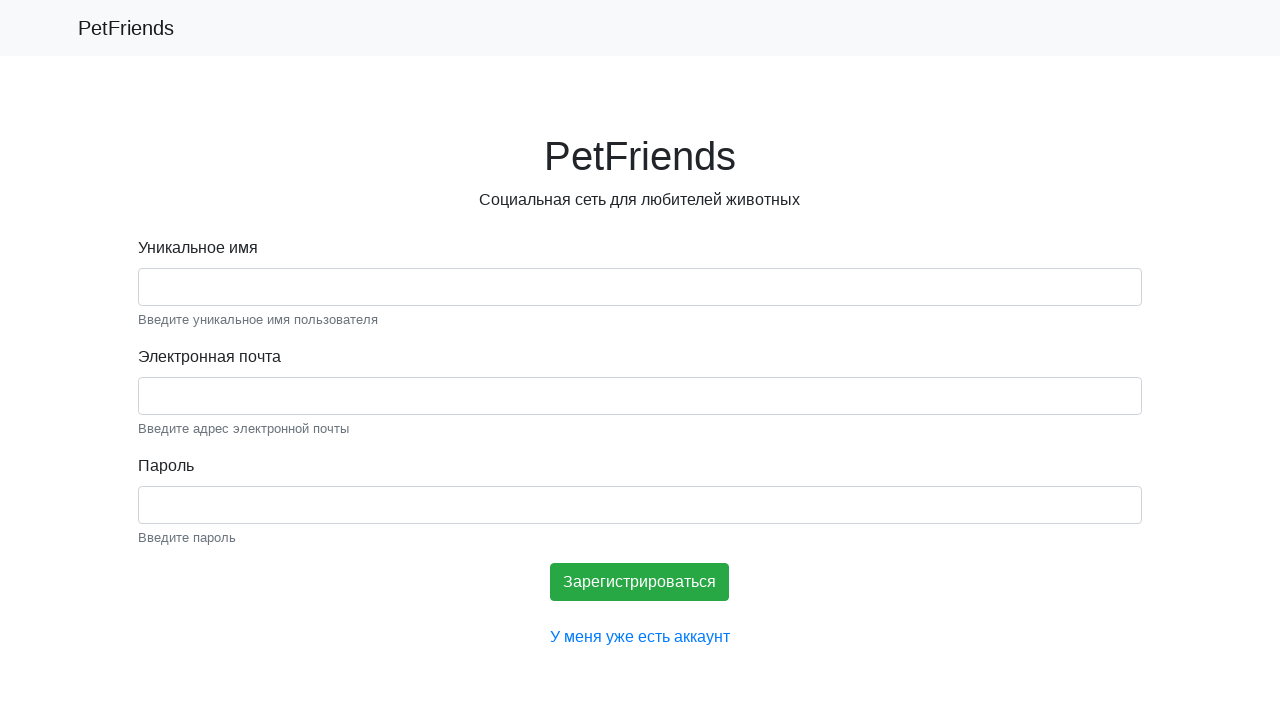

Opened new page/tab
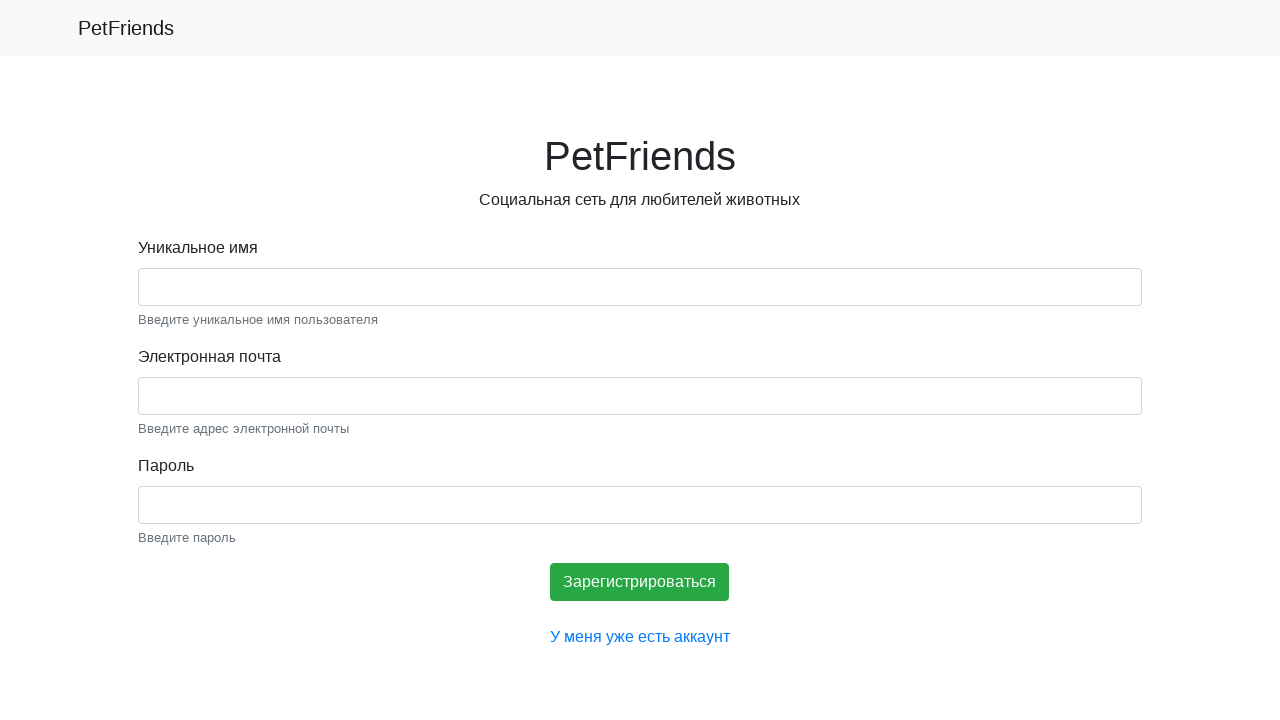

Navigated new page to API documentation
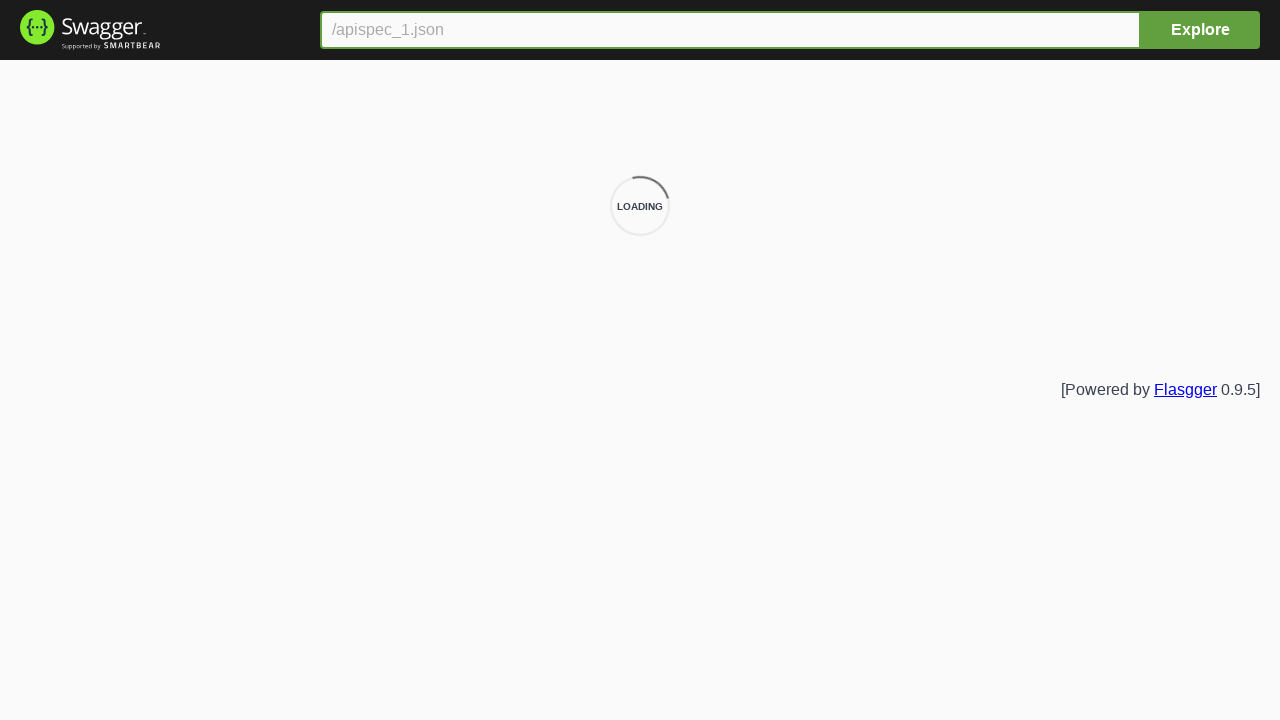

Waited 3 seconds before switching windows
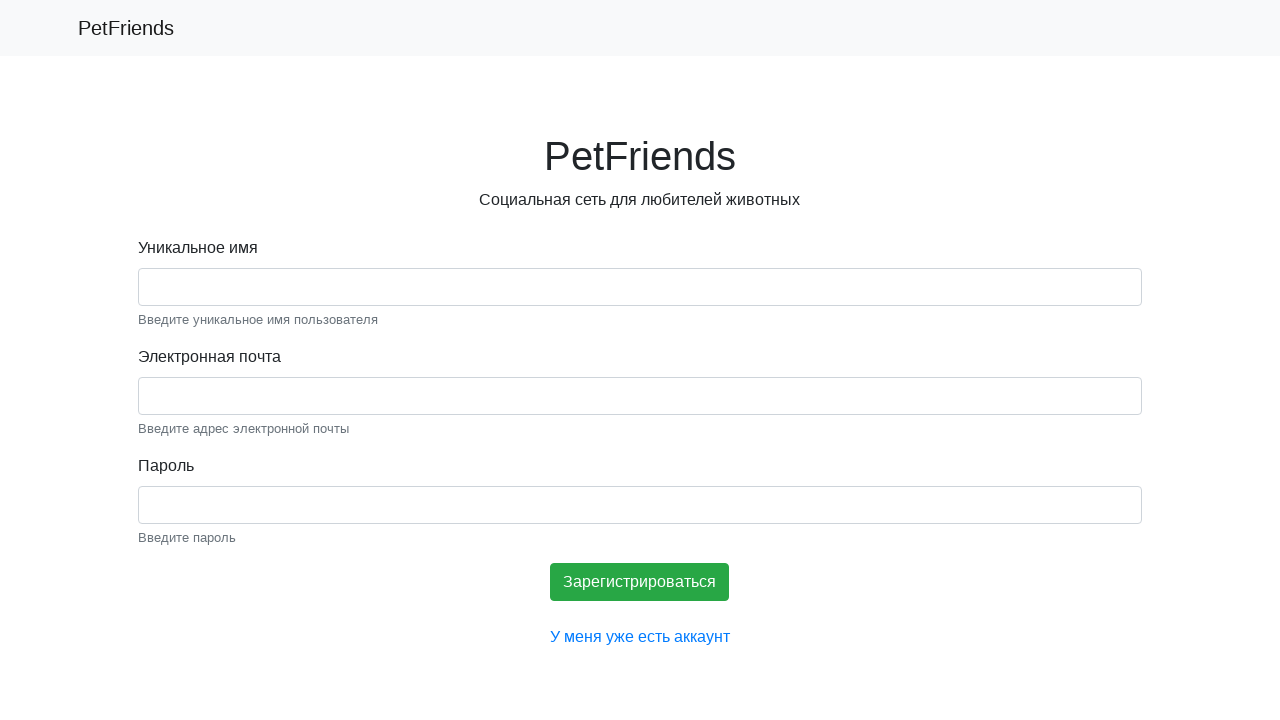

Switched back to main PetFriends page
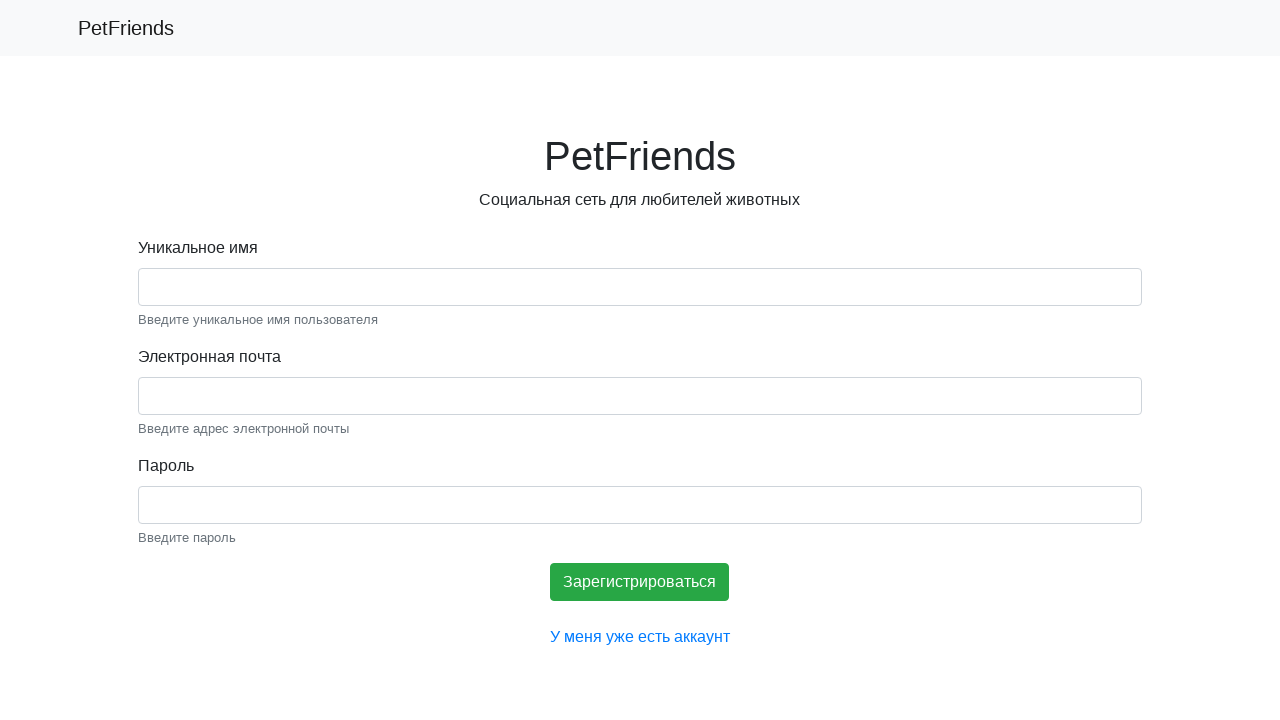

Waited 3 seconds before refresh
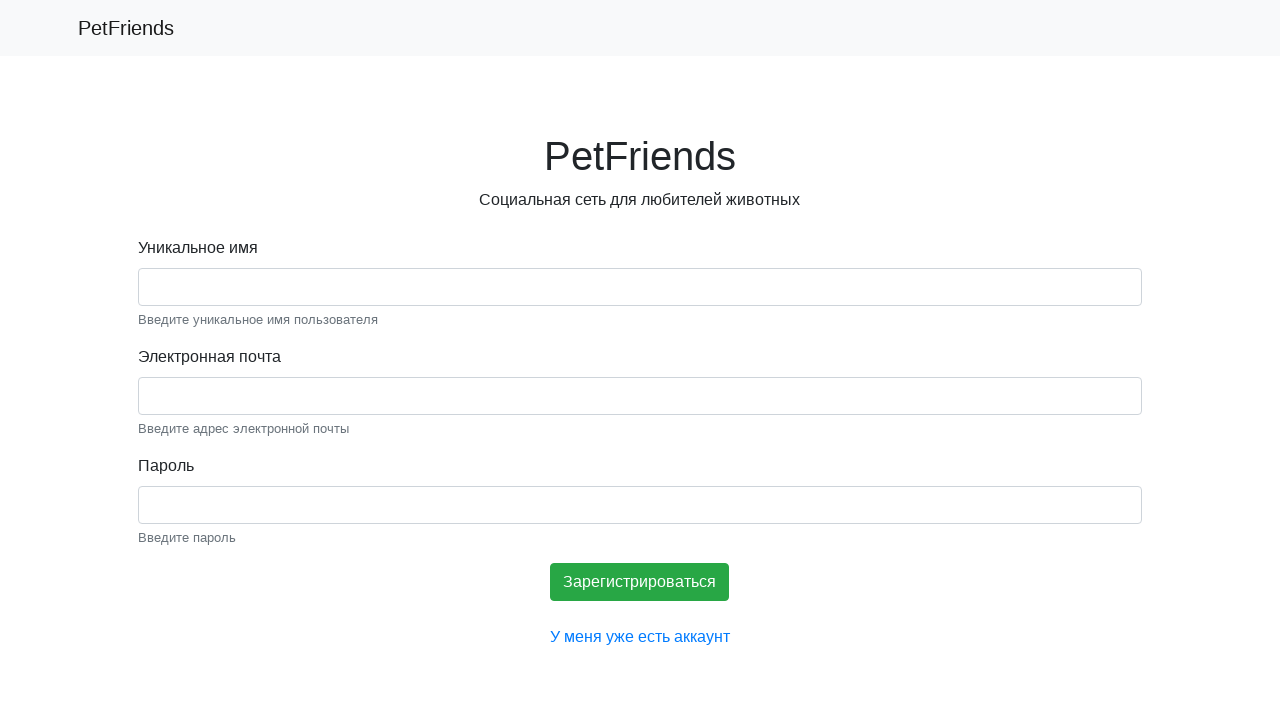

Reloaded the main page
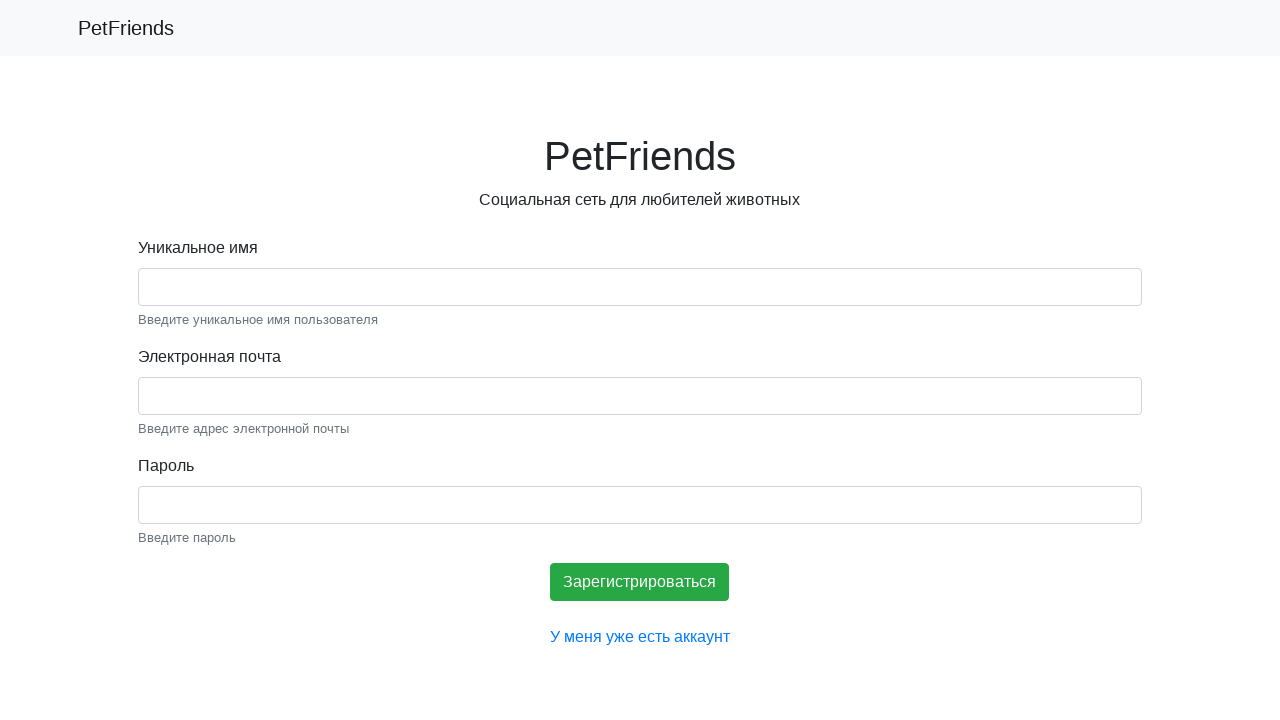

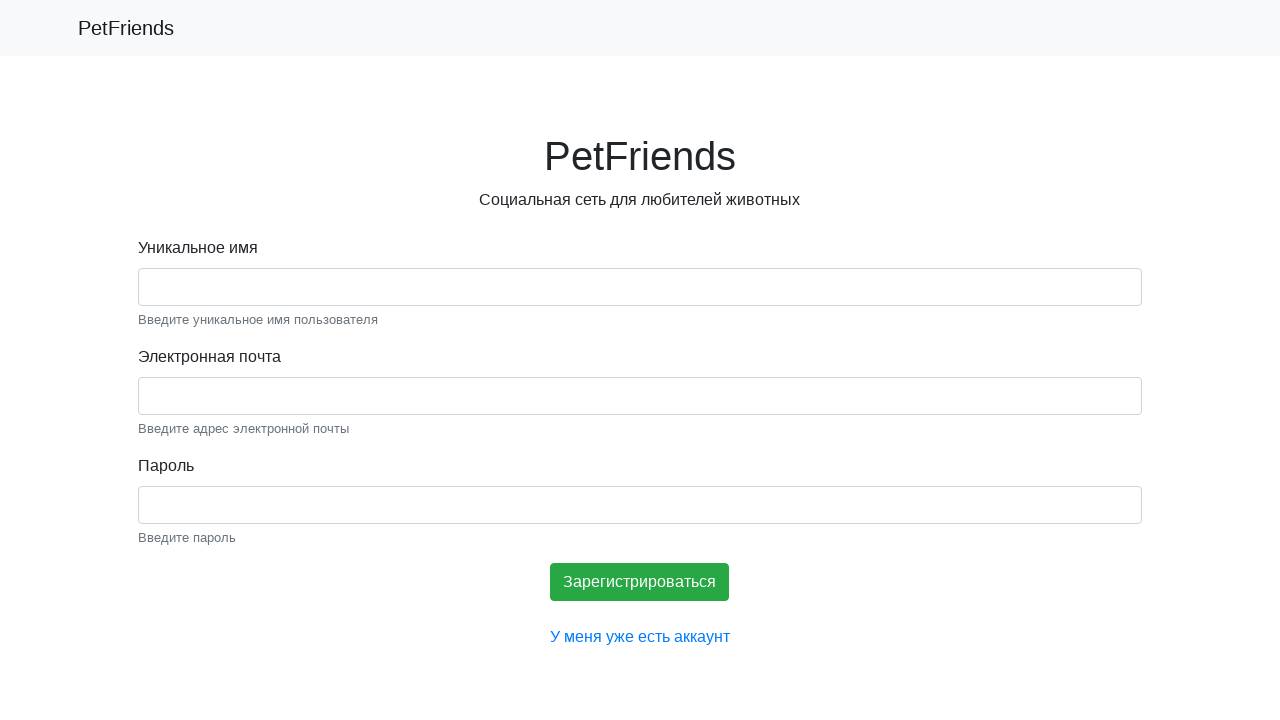